Tests radio button functionality by selecting different radio button options and verifying default selections

Starting URL: https://www.leafground.com/radio.xhtml

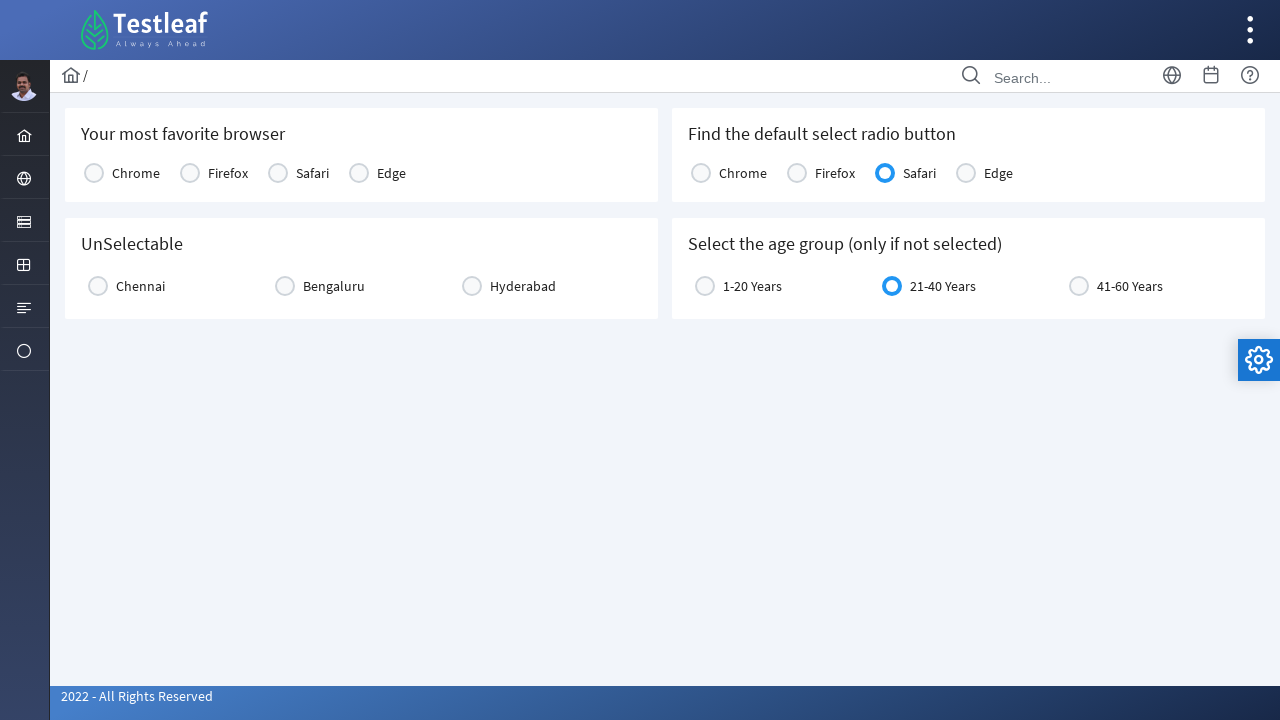

Clicked Chrome radio button option at (136, 173) on xpath=//label[text()='Chrome']
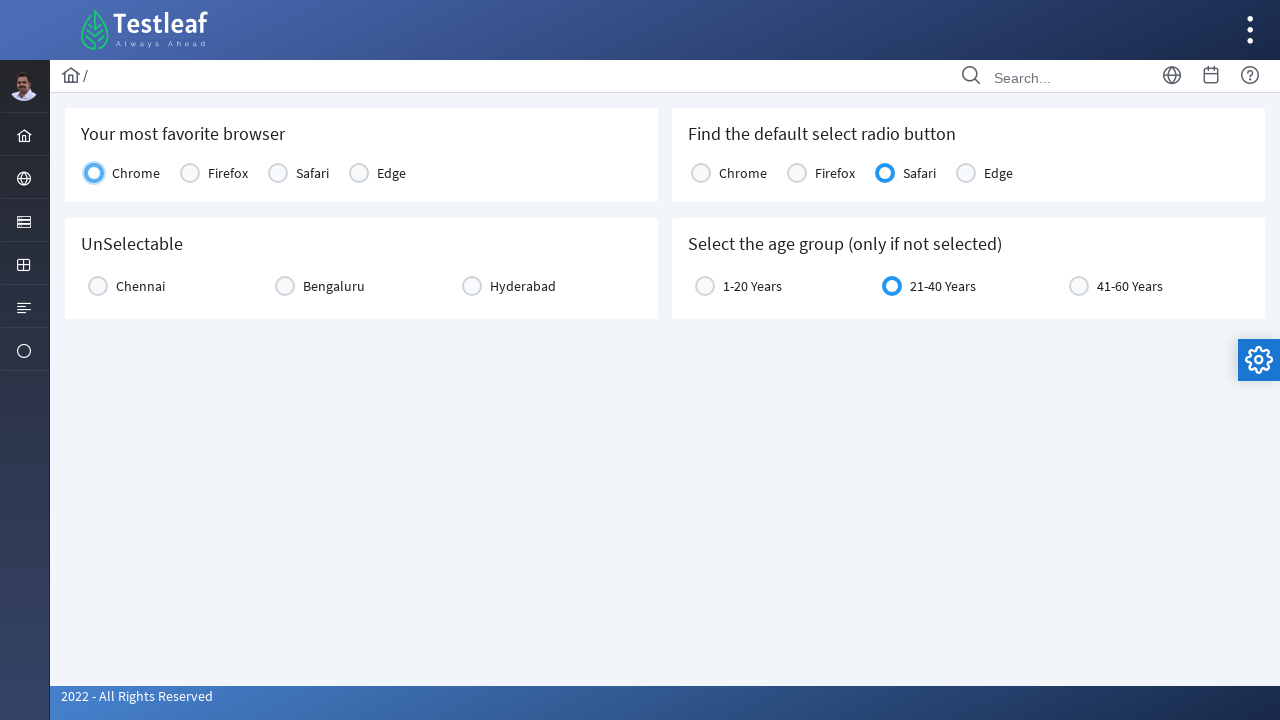

Clicked Chennai radio button option at (140, 286) on xpath=//label[text()='Chennai']
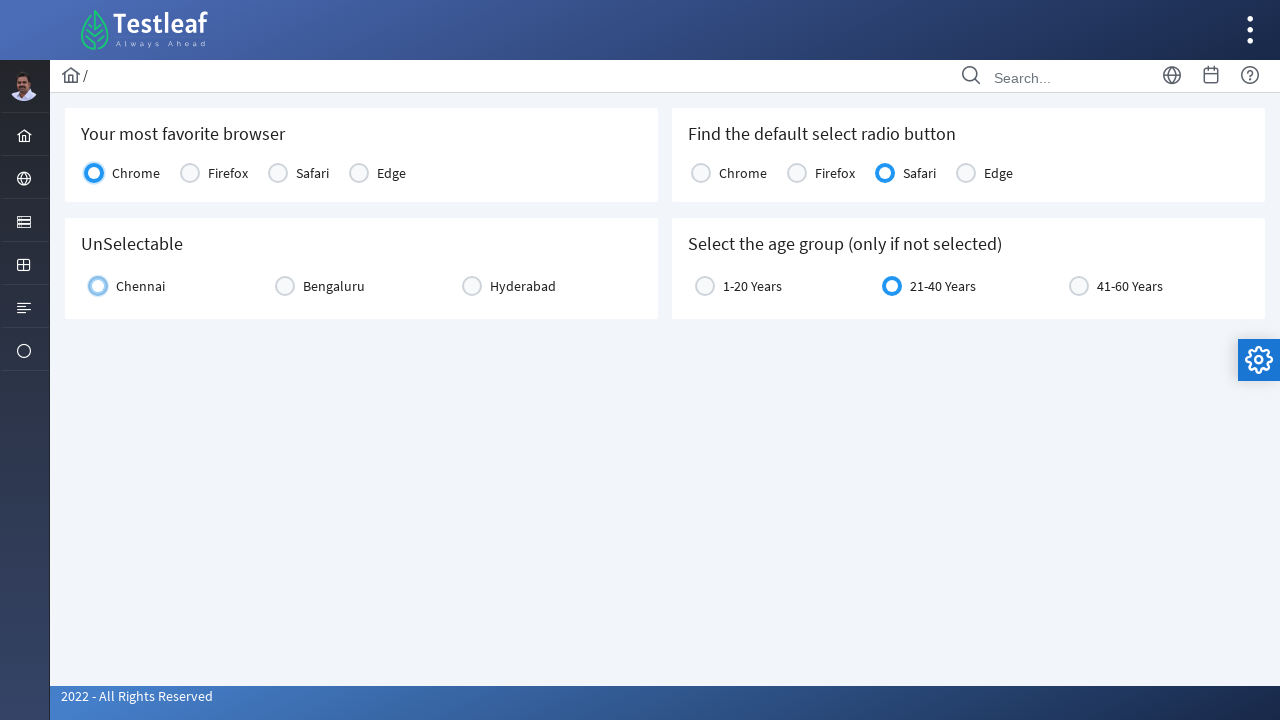

Verified default browser selection is visible
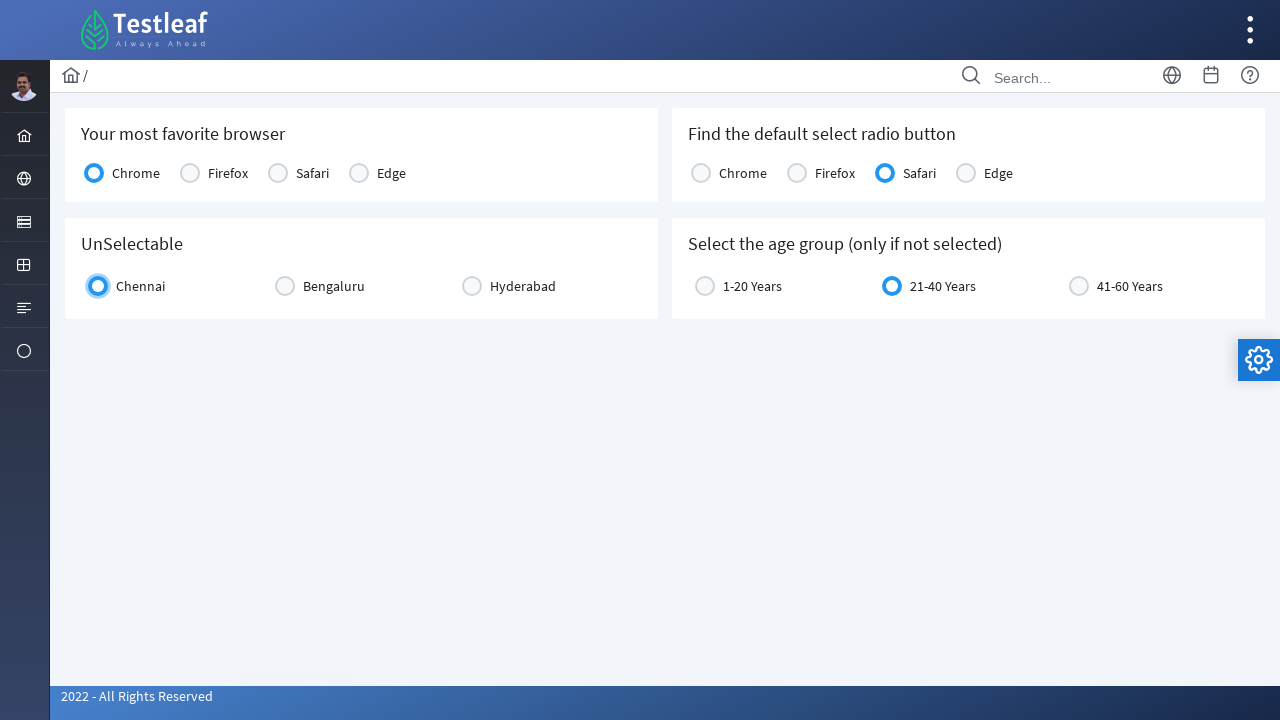

Verified default age group selection is visible
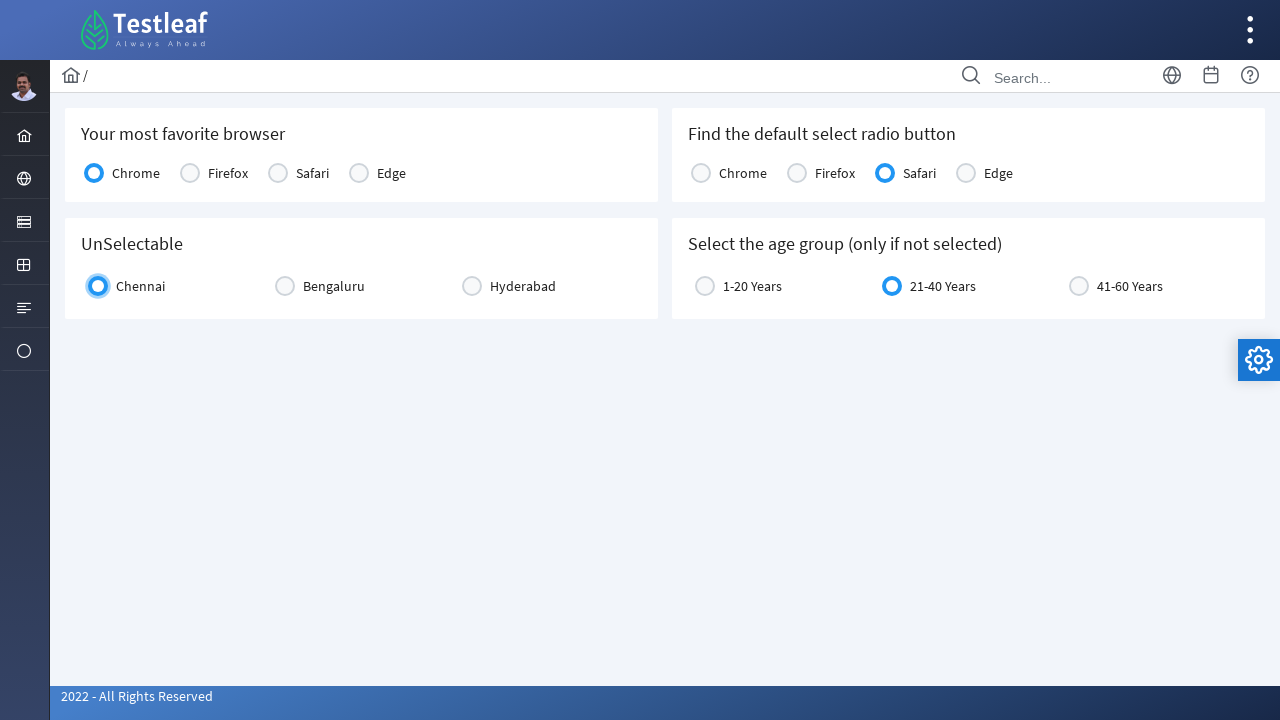

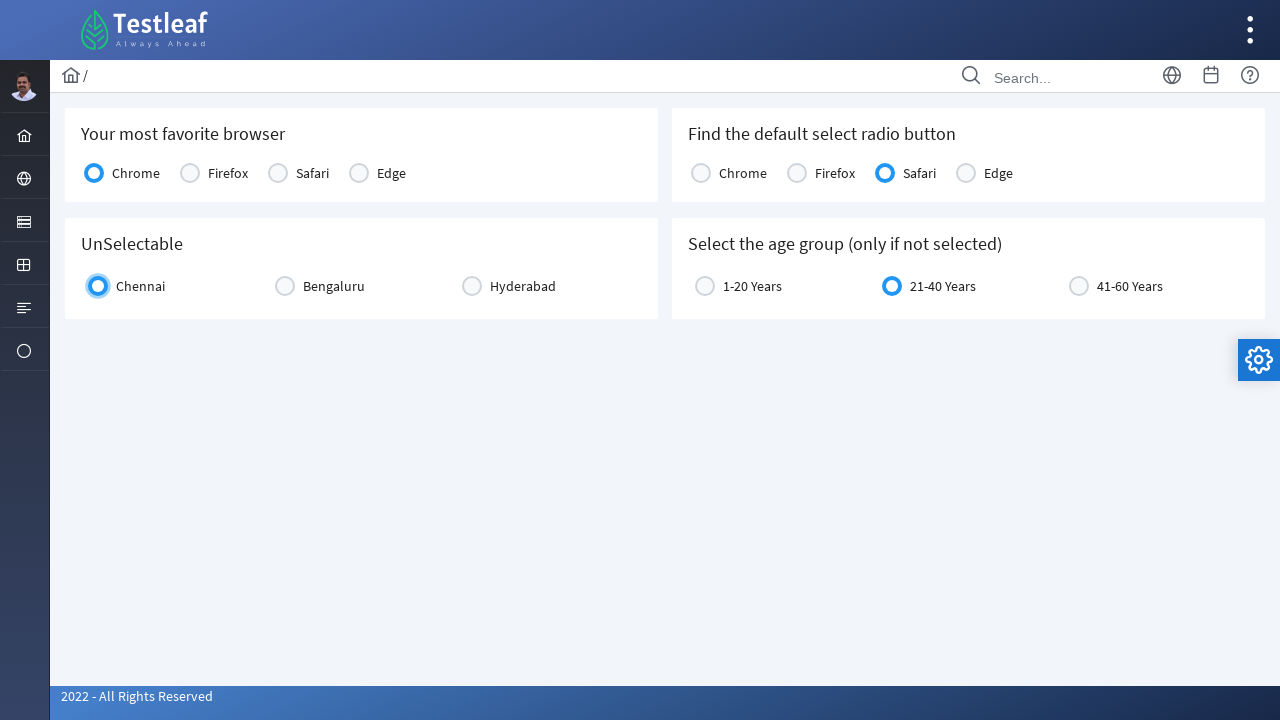